Tests date picker functionality by navigating to jQuery UI demo, switching to the datepicker frame, and entering a date value

Starting URL: https://jqueryui.com/

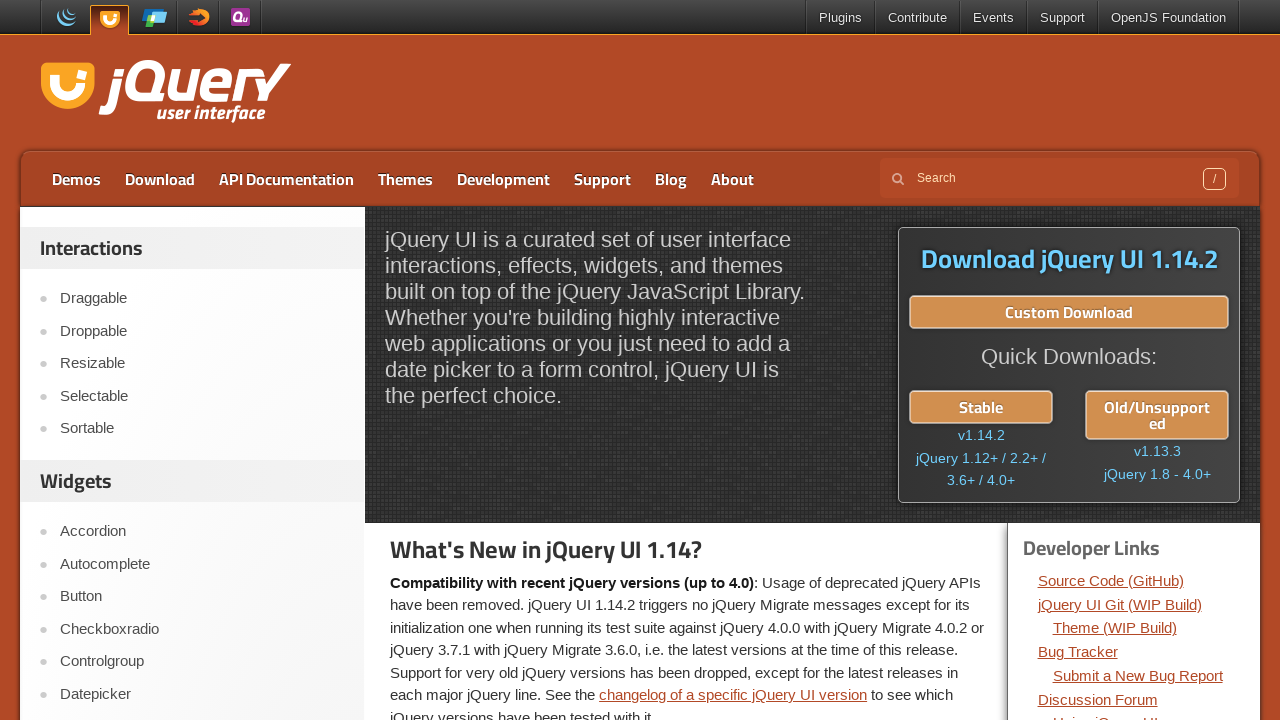

Clicked on Datepicker link to navigate to the demo page at (202, 694) on text=Datepicker
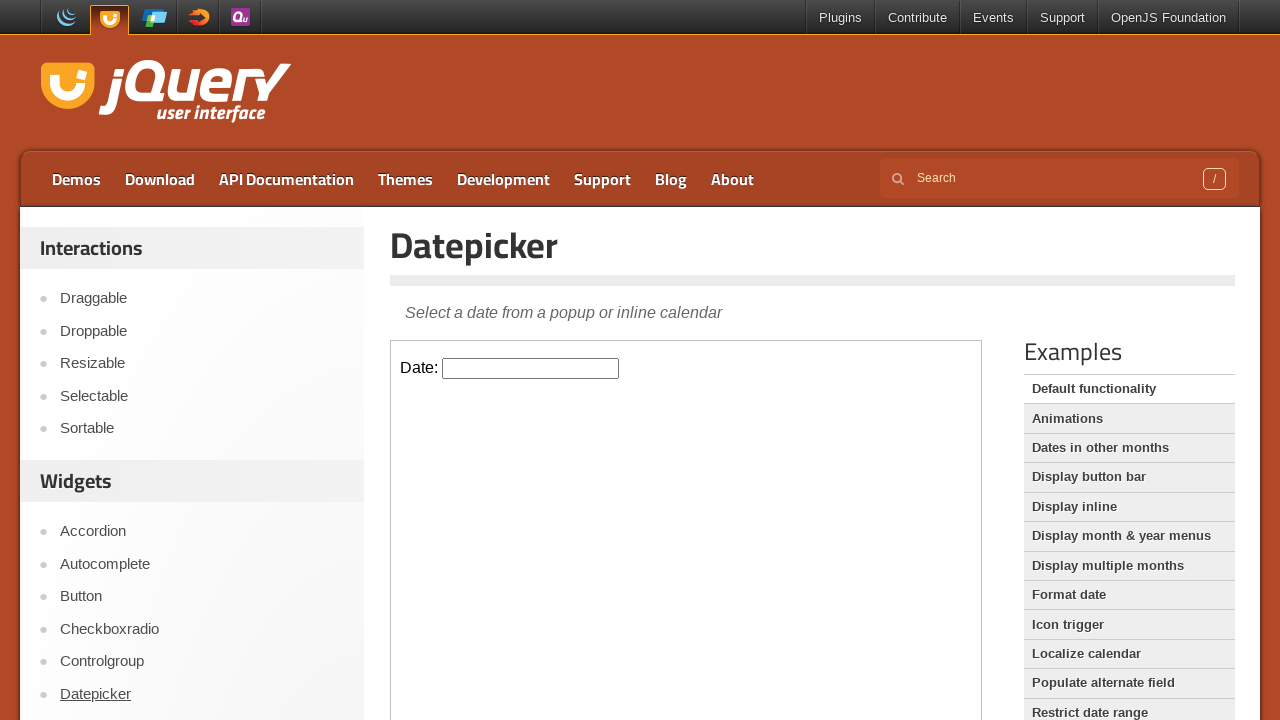

Located the demo frame containing the datepicker
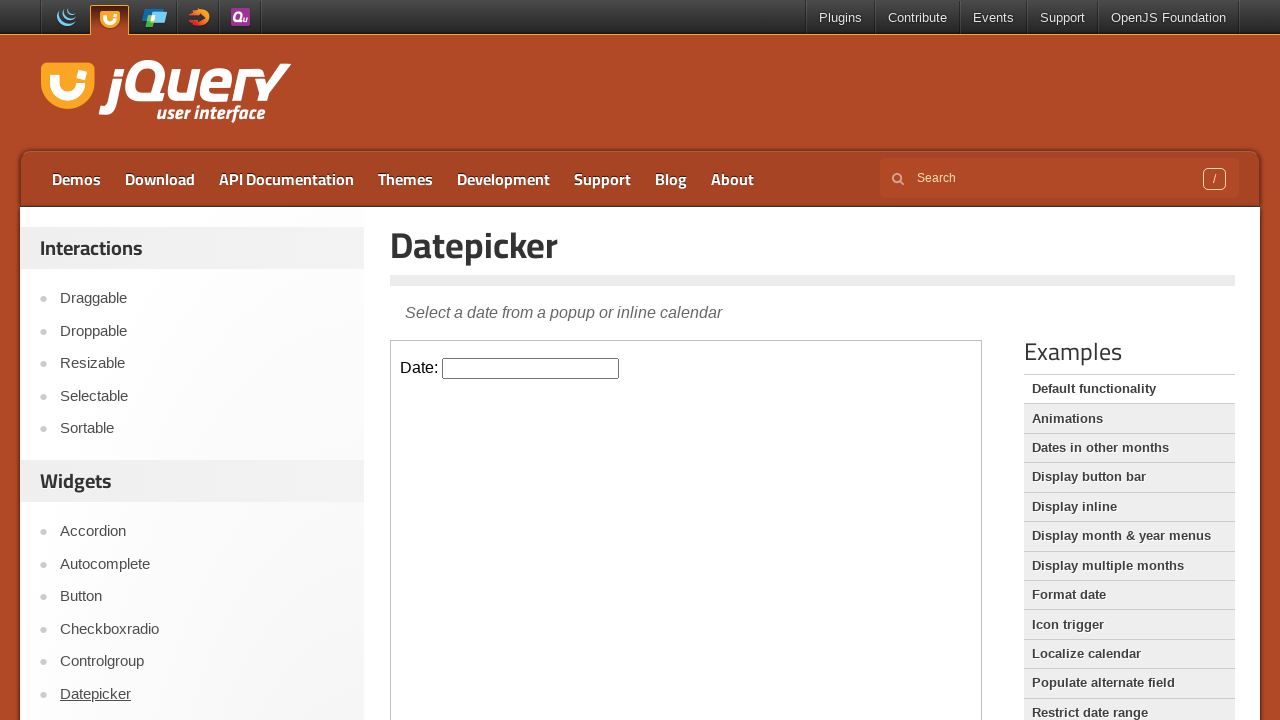

Filled the datepicker field with date 03/25/2024 on .demo-frame >> internal:control=enter-frame >> #datepicker
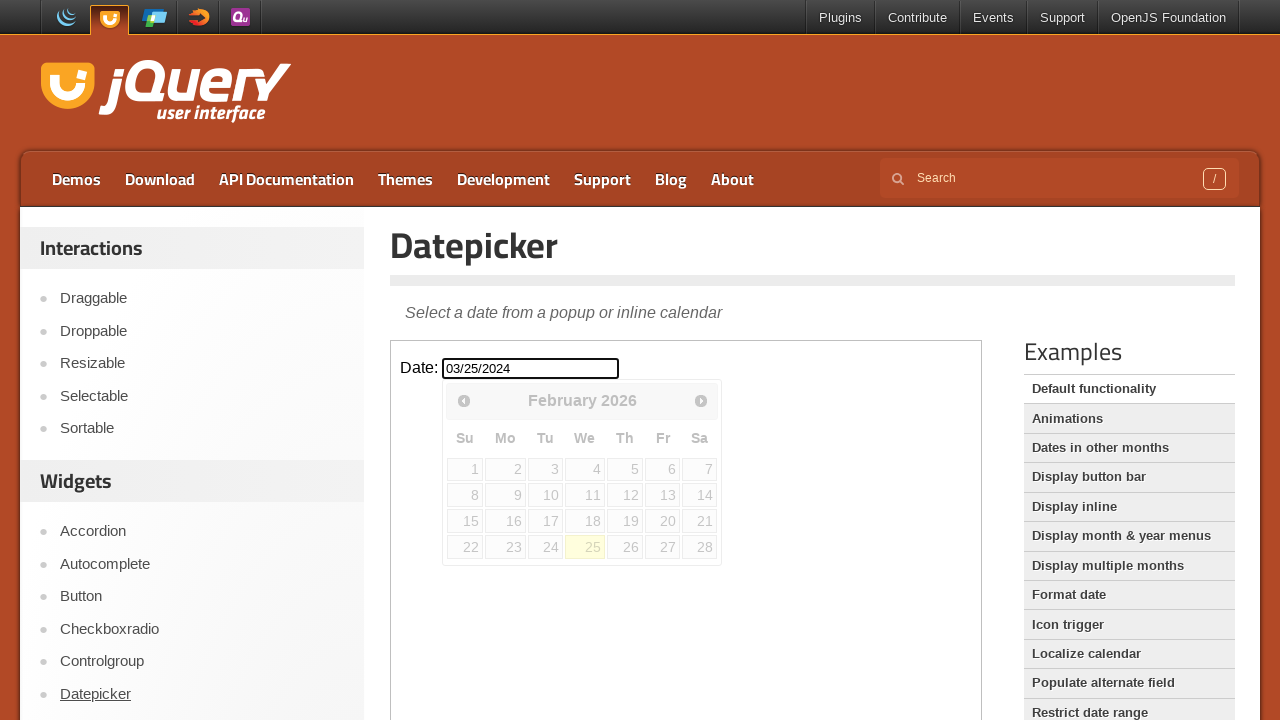

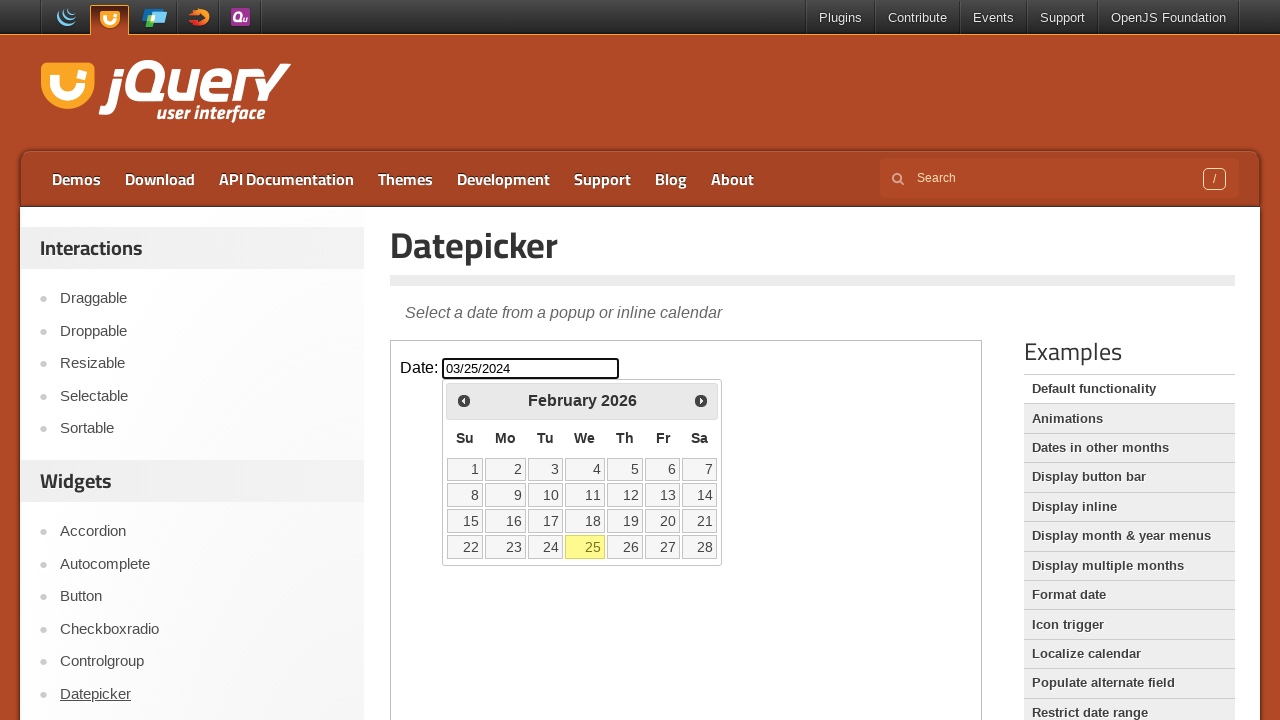